Clicks the danger button on the buttons demo page

Starting URL: https://formy-project.herokuapp.com/buttons

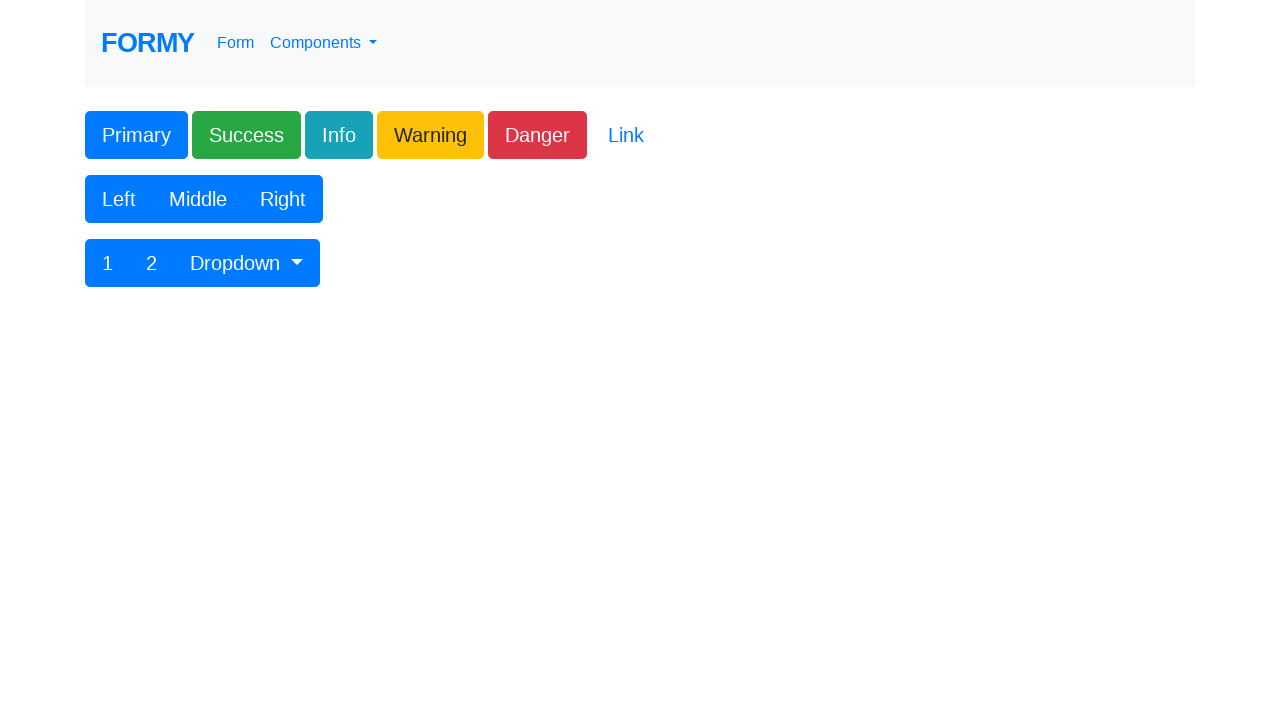

Navigated to buttons demo page
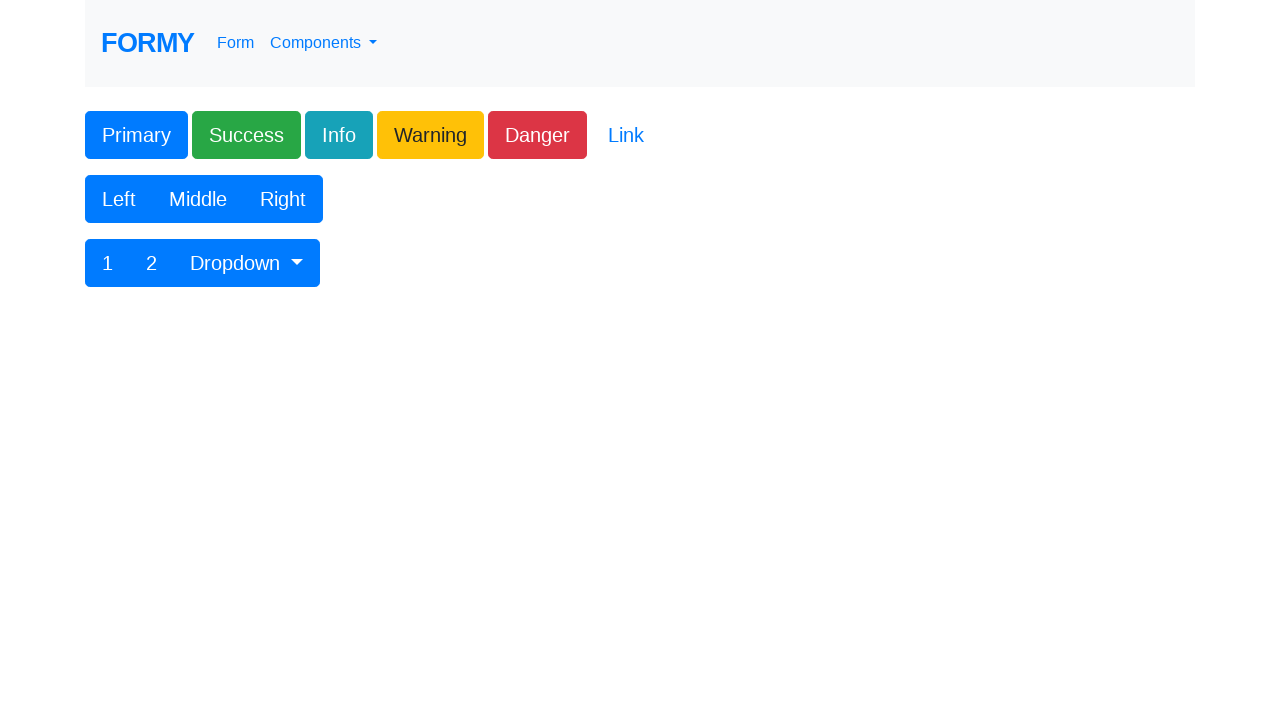

Clicked the danger button at (538, 135) on xpath=//*[@class='btn btn-lg btn-danger']
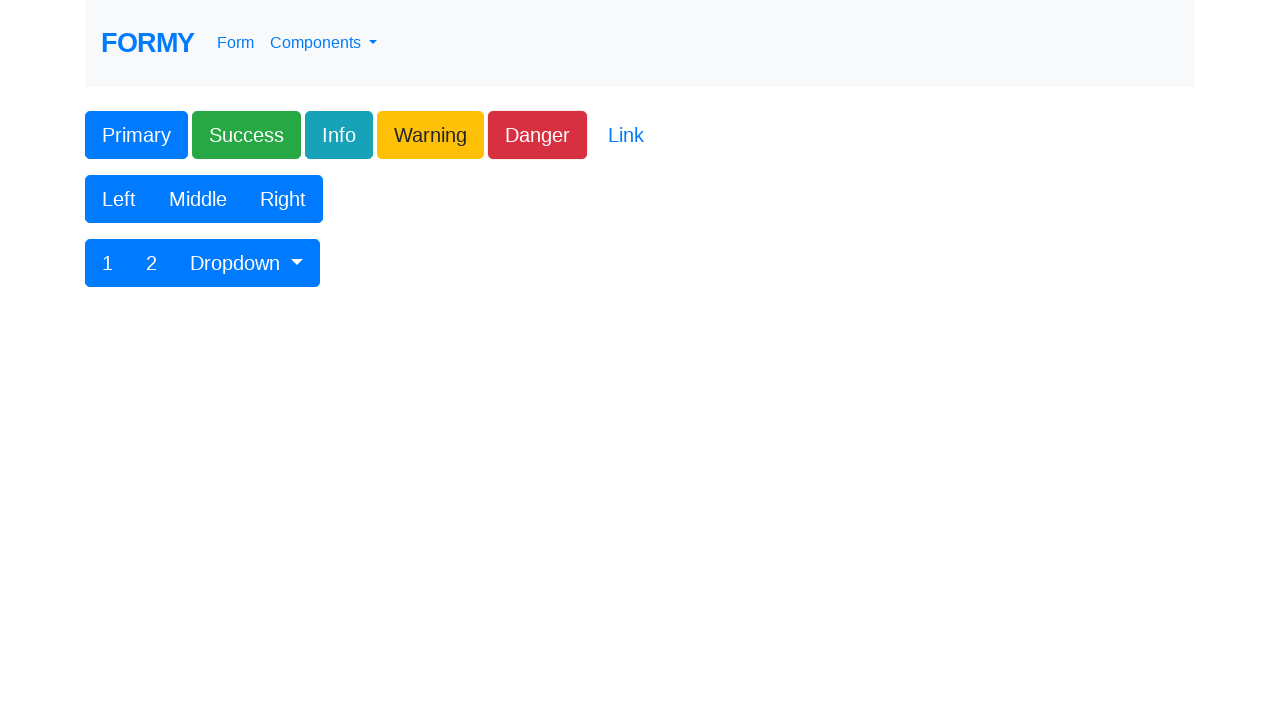

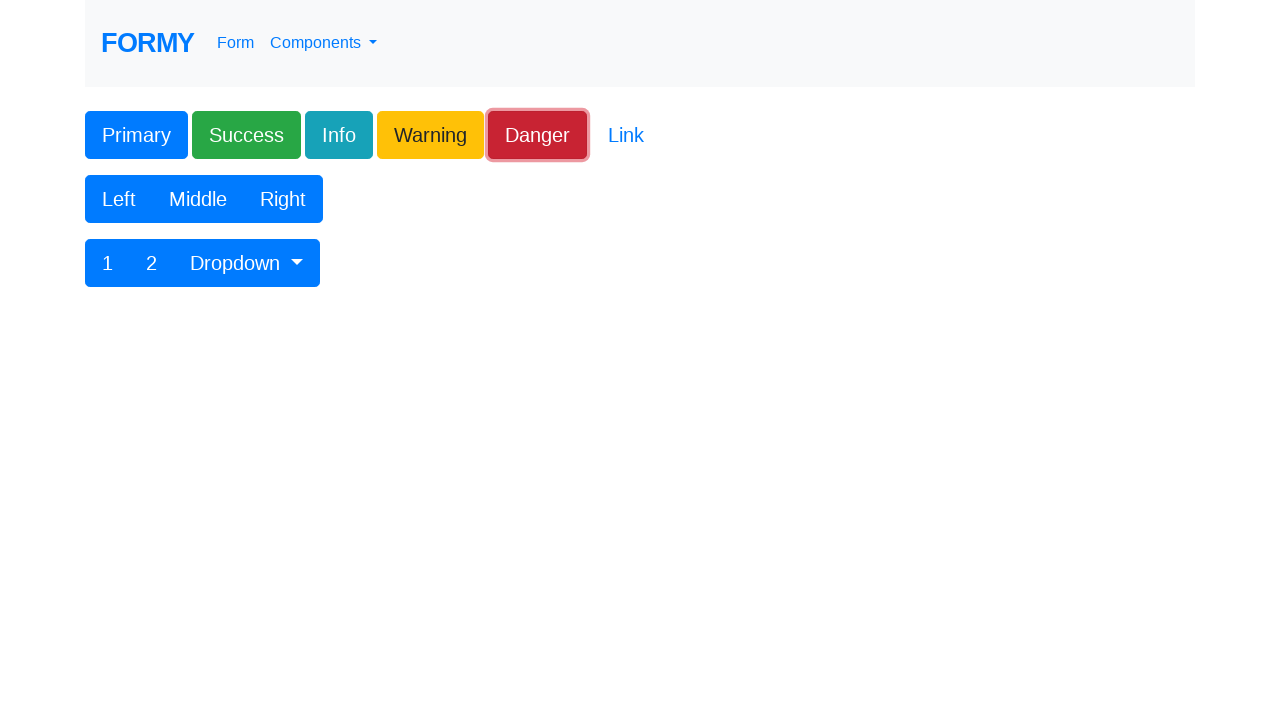